Clicks on the web form link using XPath and verifies navigation

Starting URL: https://bonigarcia.dev/selenium-webdriver-java/

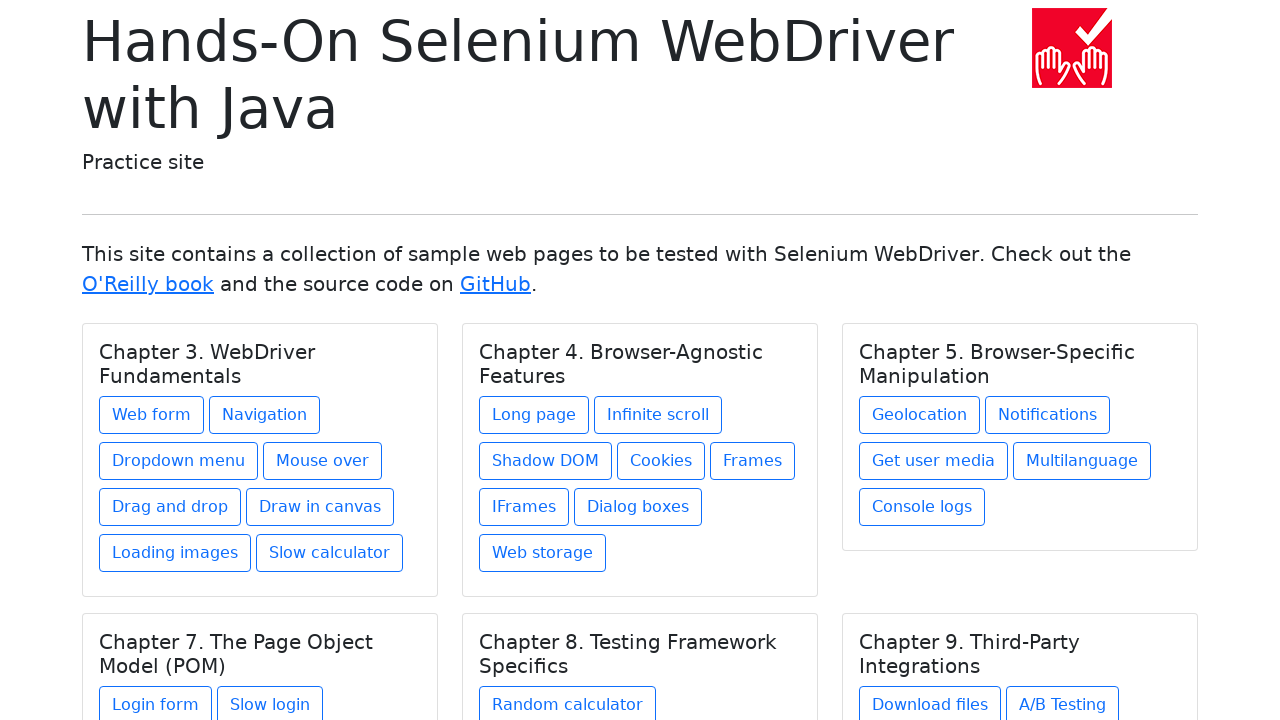

Clicked on web form link using XPath at (152, 415) on xpath=//a[@href='web-form.html']
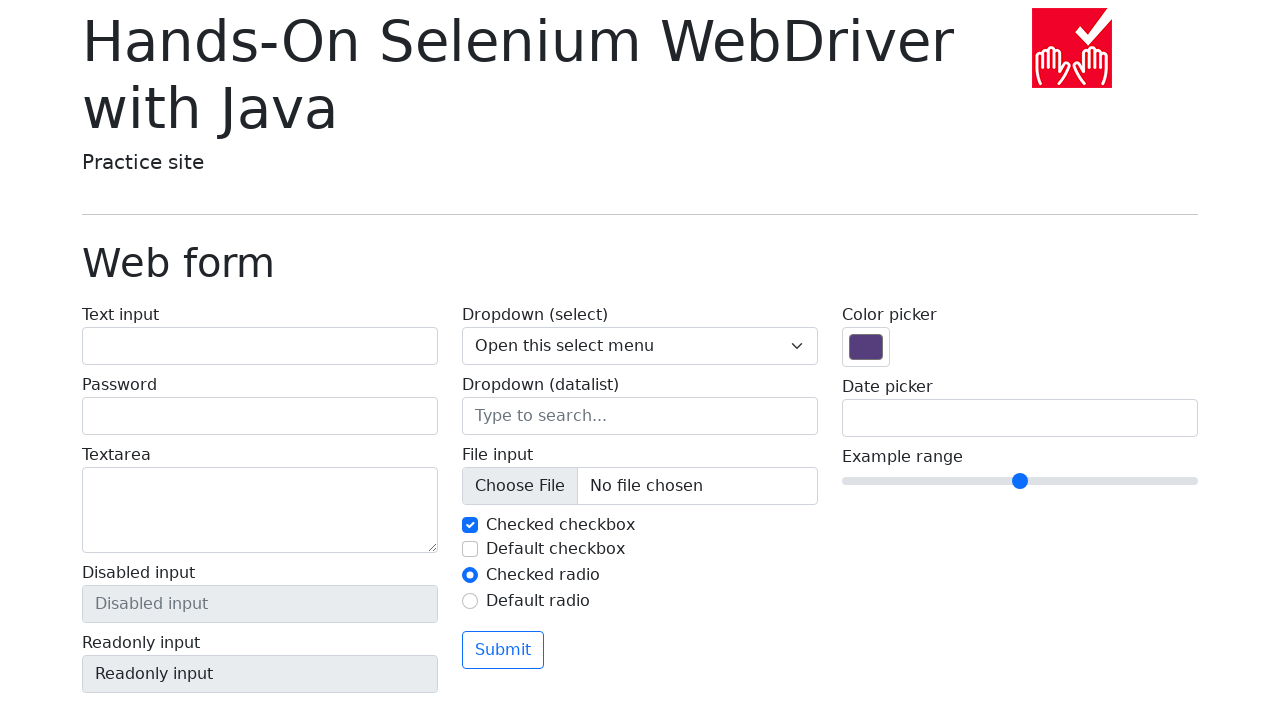

Verified navigation to web form page
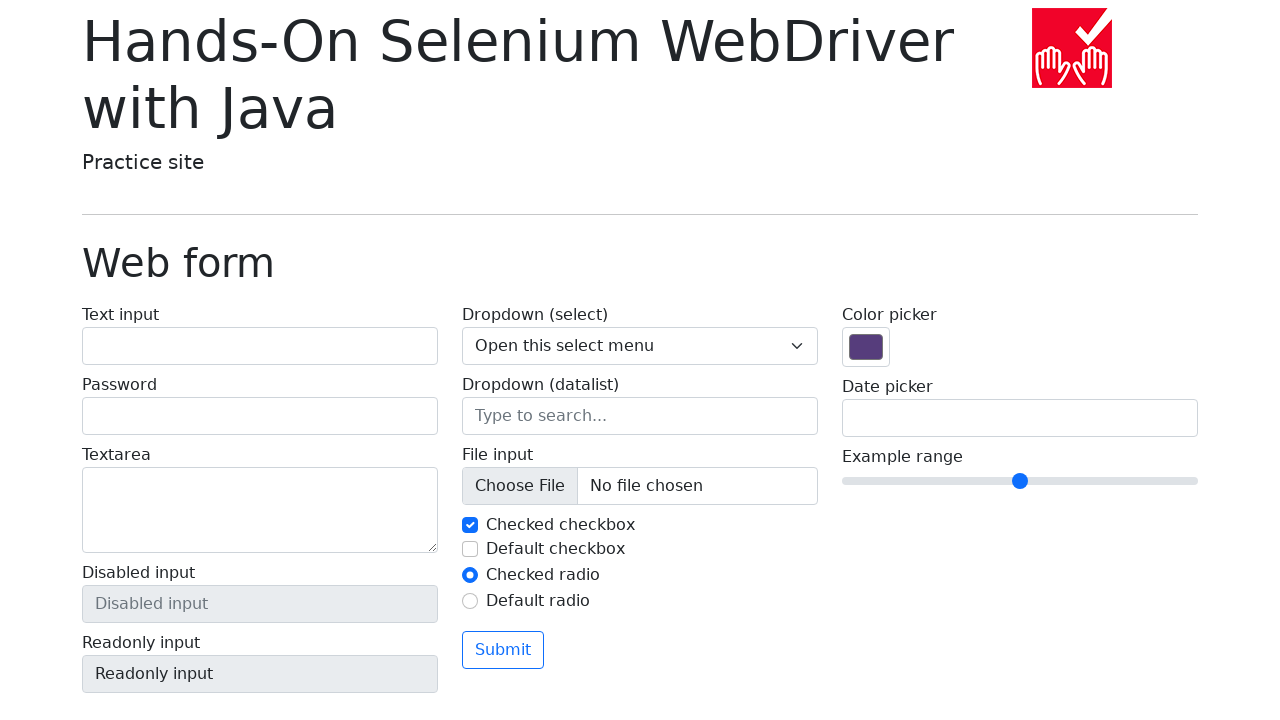

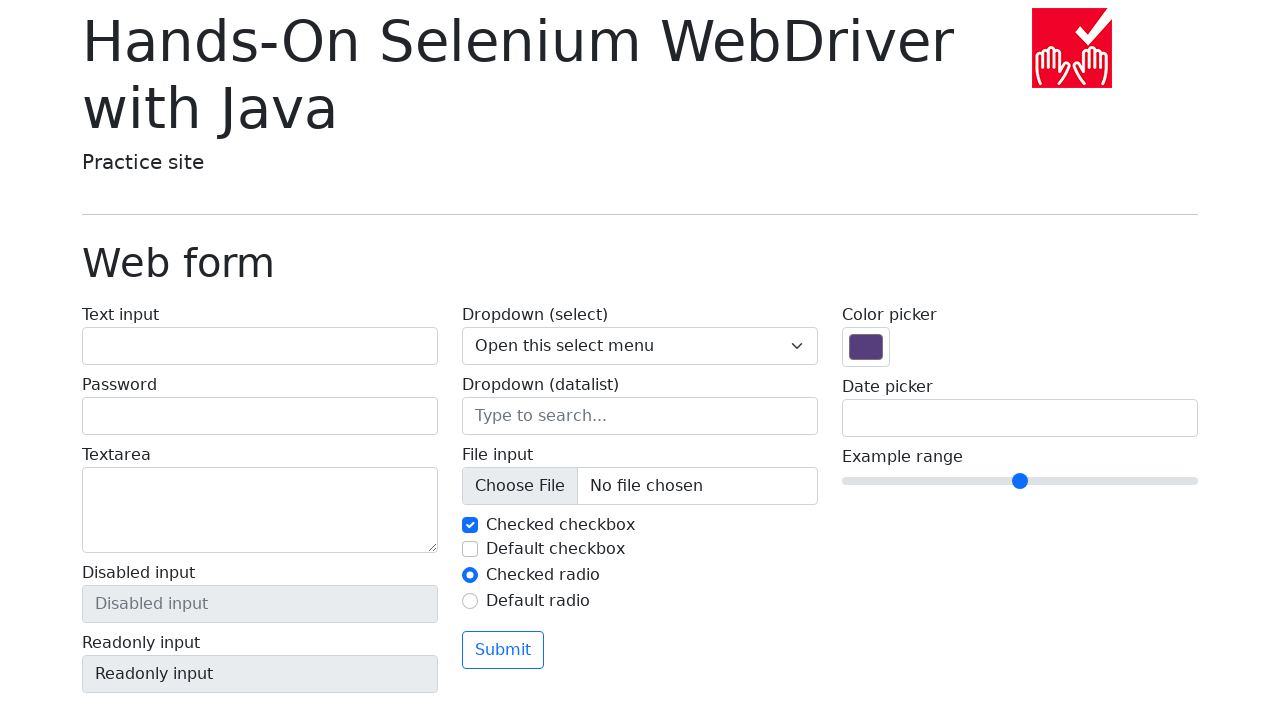